Navigates to the Text Box page, enters a valid email, submits the form, and verifies the output displays the email.

Starting URL: https://demoqa.com/elements

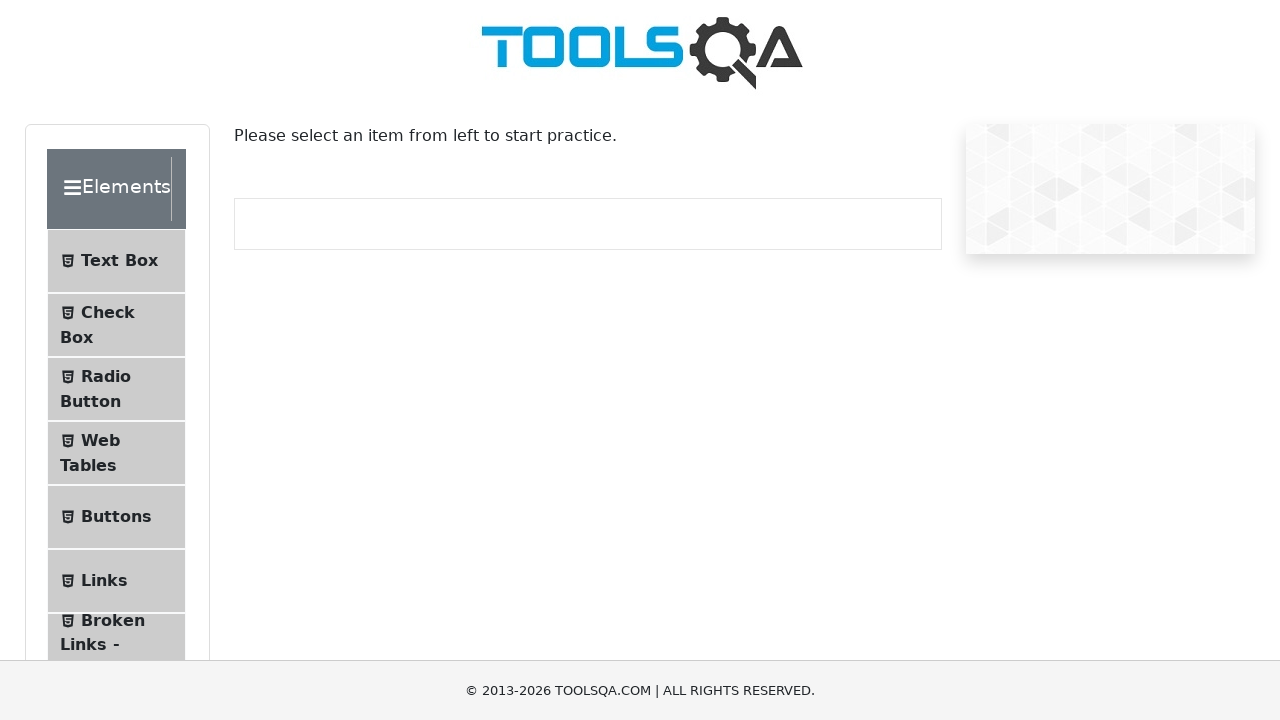

Clicked on Text Box menu item at (119, 261) on internal:text="Text Box"i
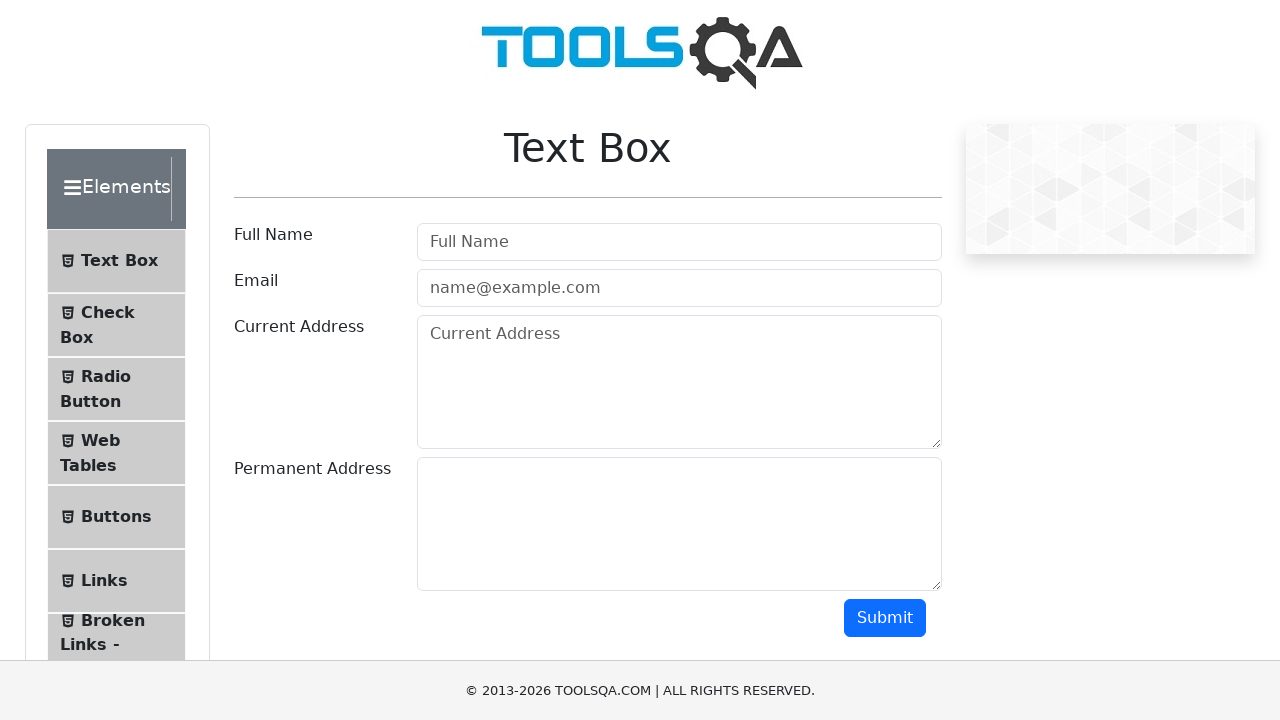

Navigated to Text Box page (URL verified)
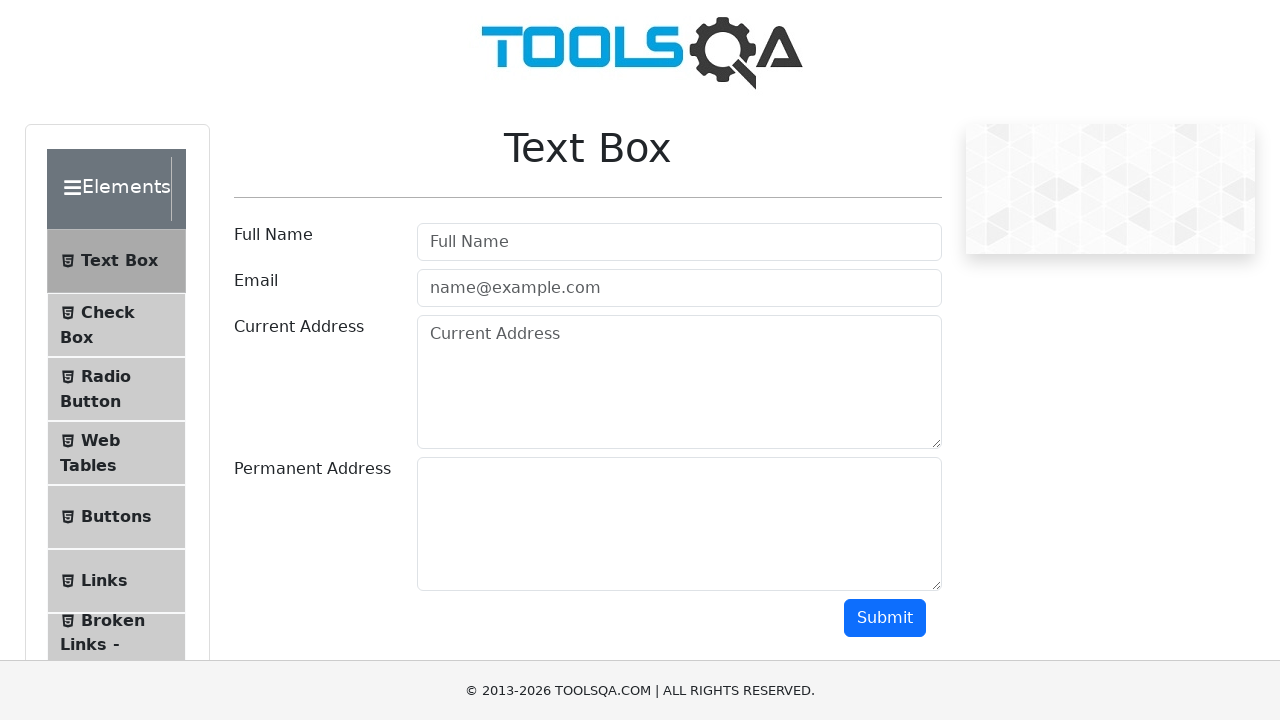

Entered email 'test@test.com' in email field on internal:attr=[placeholder="name@example.com"i]
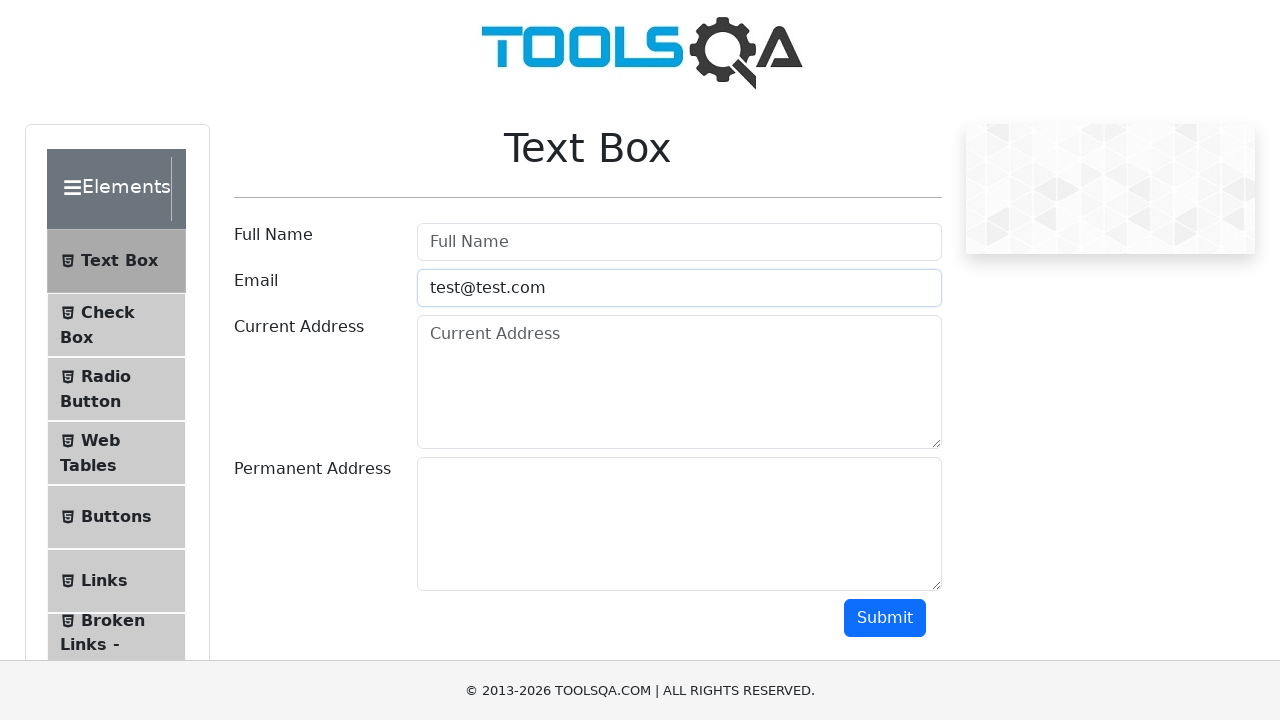

Clicked Submit button to submit the form at (885, 618) on internal:role=button[name="Submit"i]
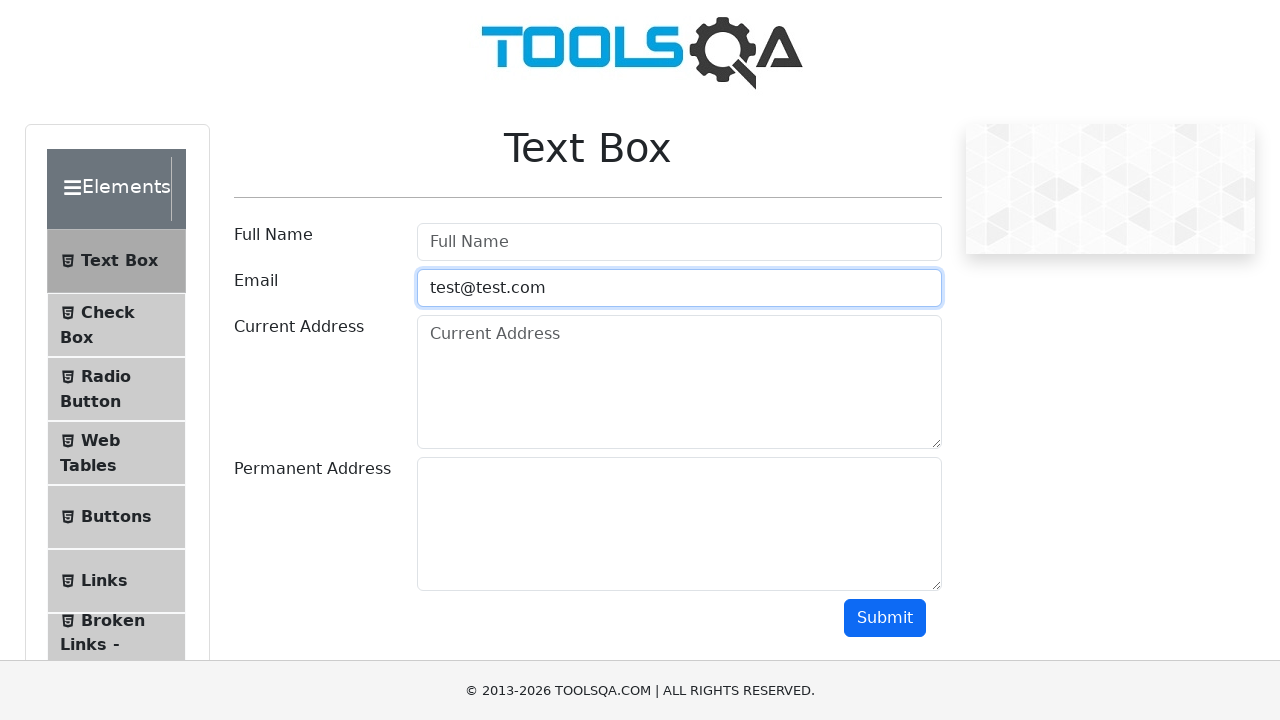

Verified output displays the submitted email 'Email:test@test.com'
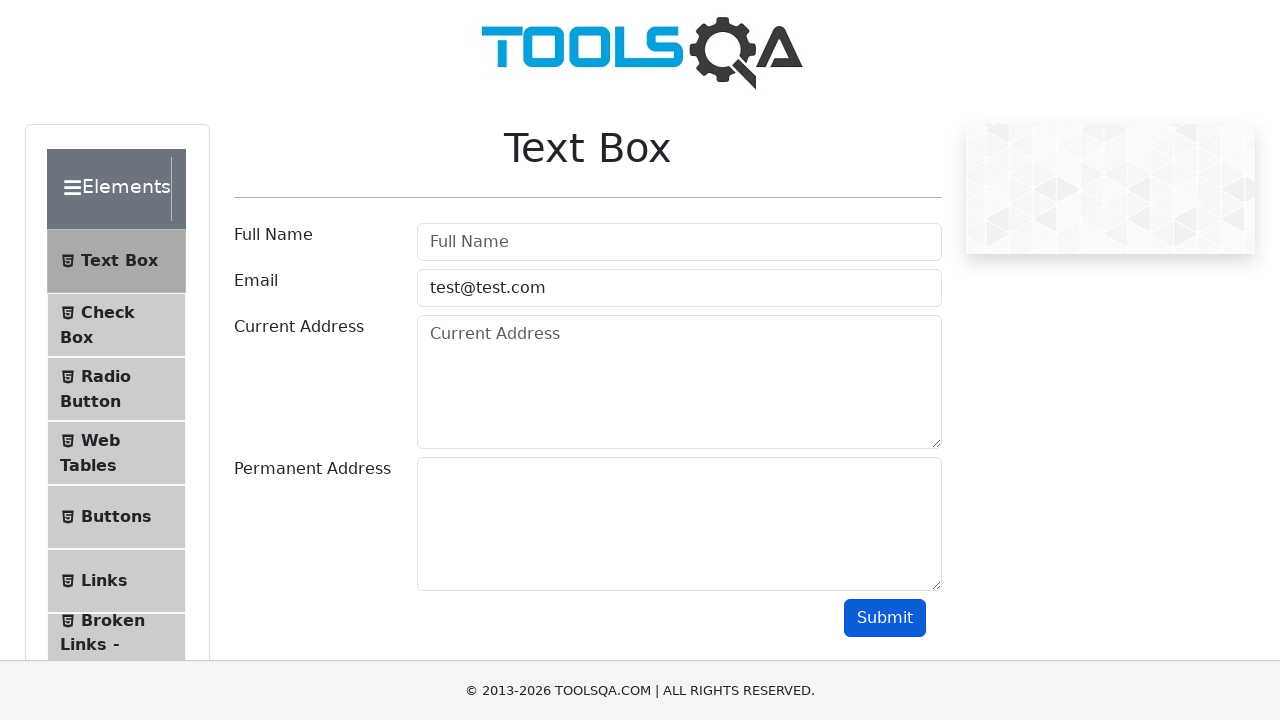

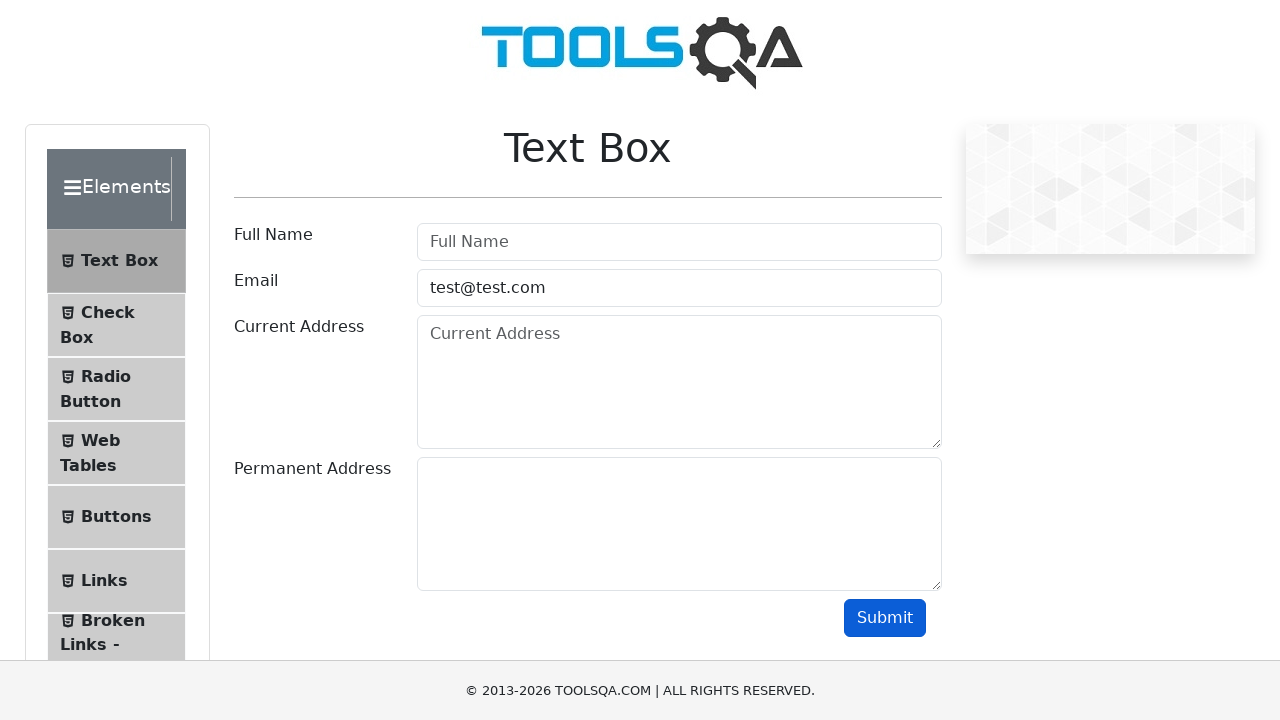